Tests jQuery UI checkbox and radio button interactions by clicking various options within an iframe

Starting URL: https://jqueryui.com/checkboxradio/

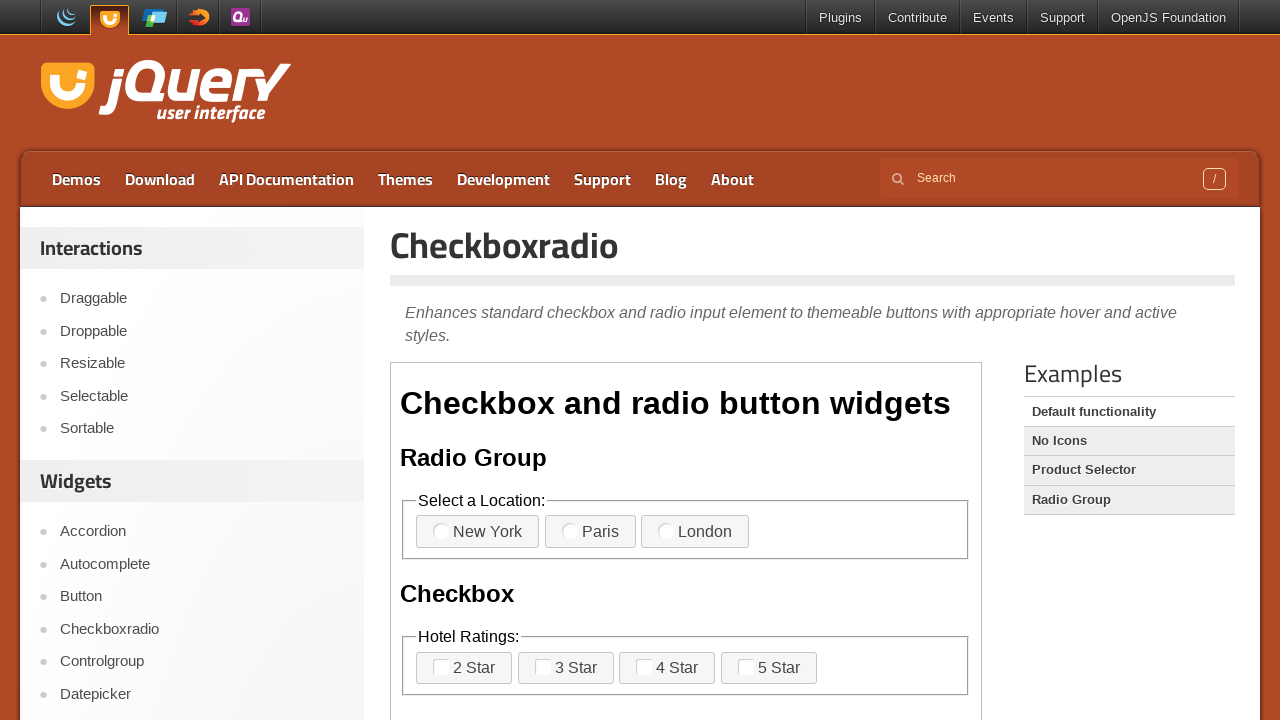

Located iframe containing checkbox/radio demo
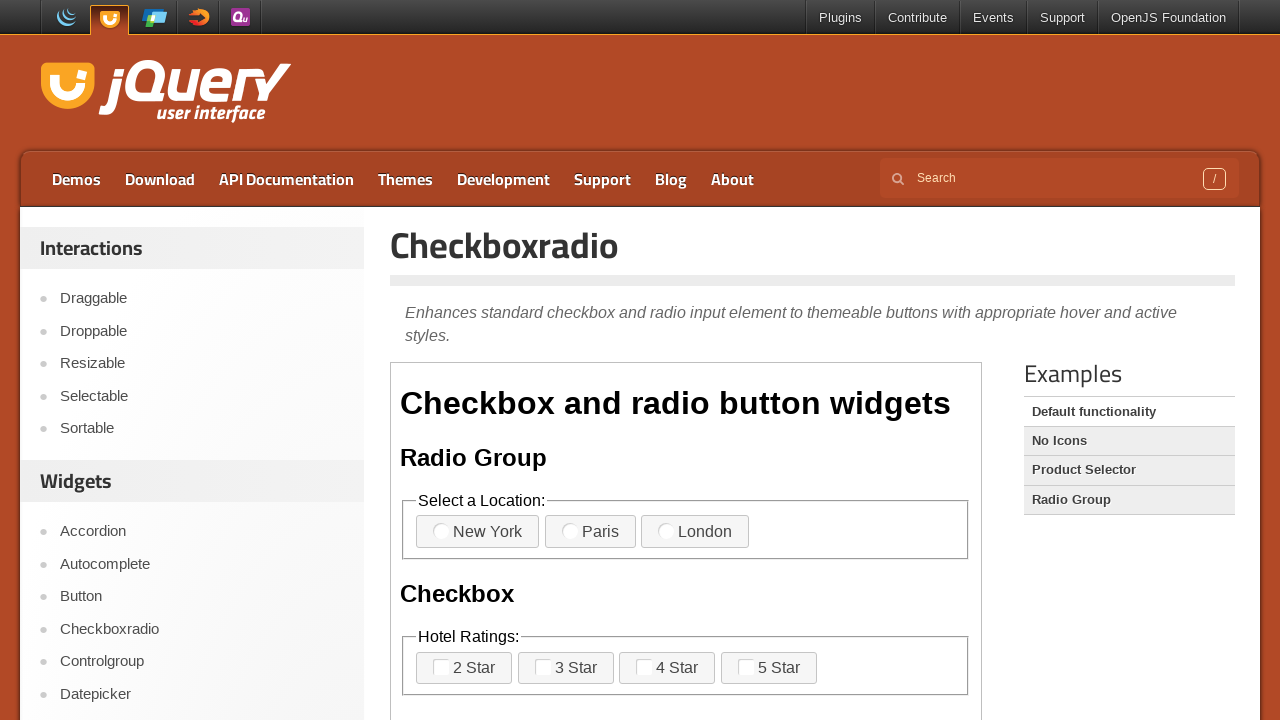

Clicked Paris radio button at (590, 532) on xpath=//iframe[@class='demo-frame' or contains(@src, '/resources/demos')] >> int
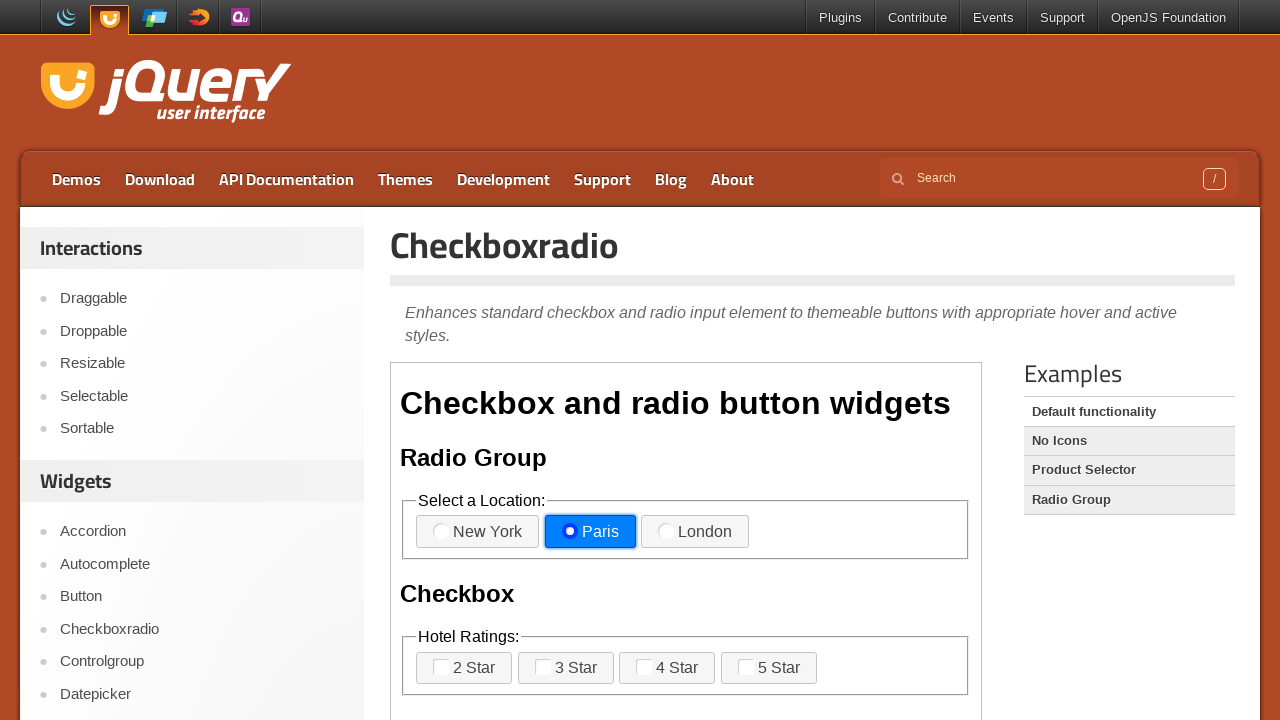

Clicked 5 Star rating option at (769, 668) on xpath=//iframe[@class='demo-frame' or contains(@src, '/resources/demos')] >> int
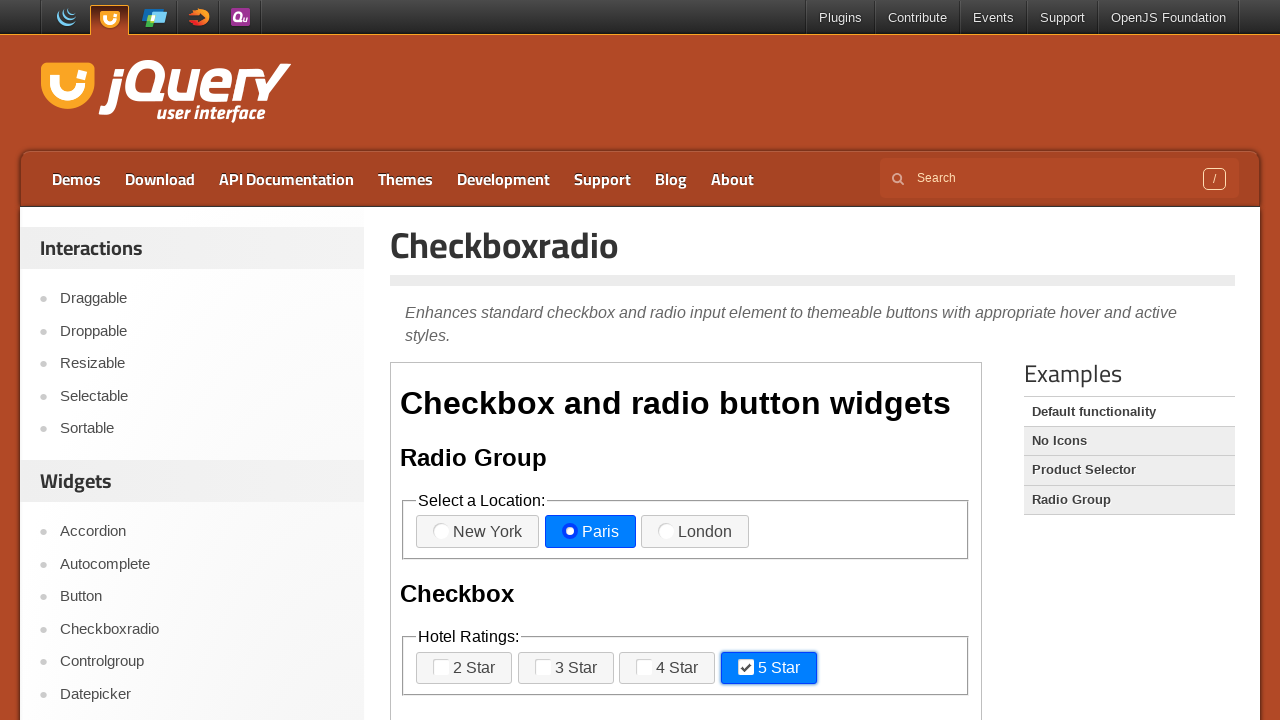

Clicked 1 Queen bed option at (719, 361) on xpath=//iframe[@class='demo-frame' or contains(@src, '/resources/demos')] >> int
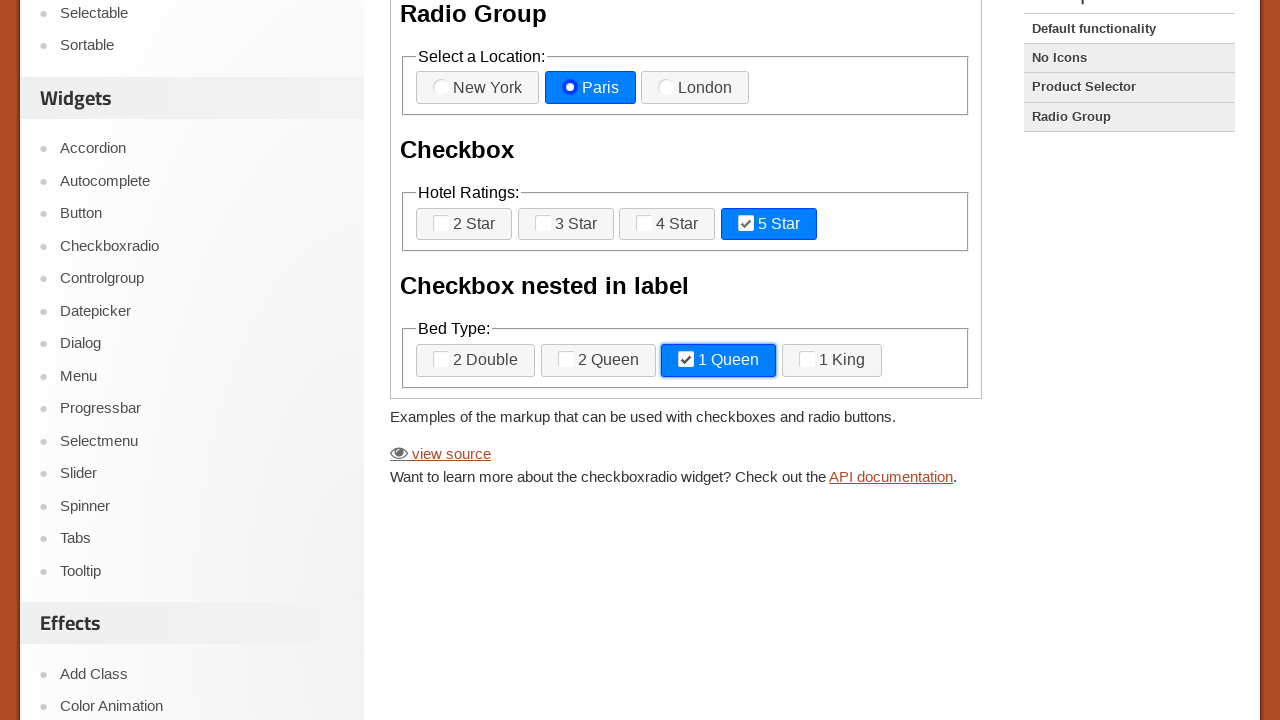

Clicked 1 King bed option at (832, 361) on xpath=//iframe[@class='demo-frame' or contains(@src, '/resources/demos')] >> int
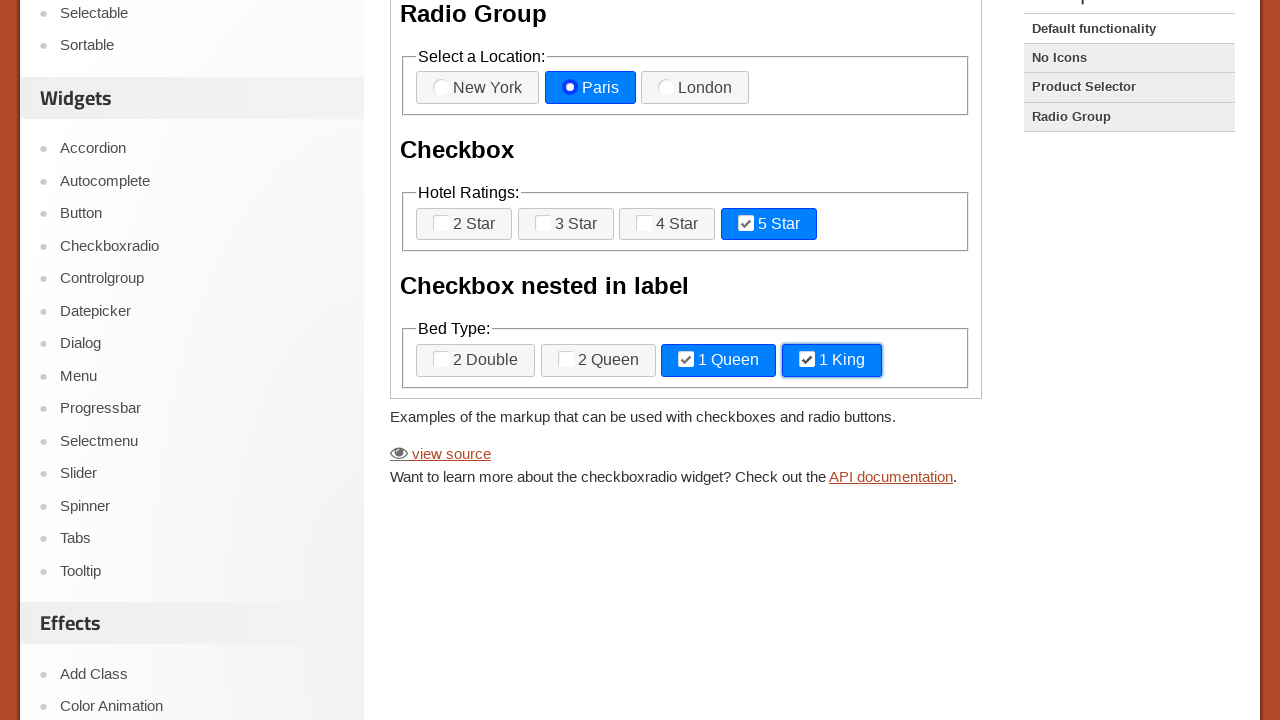

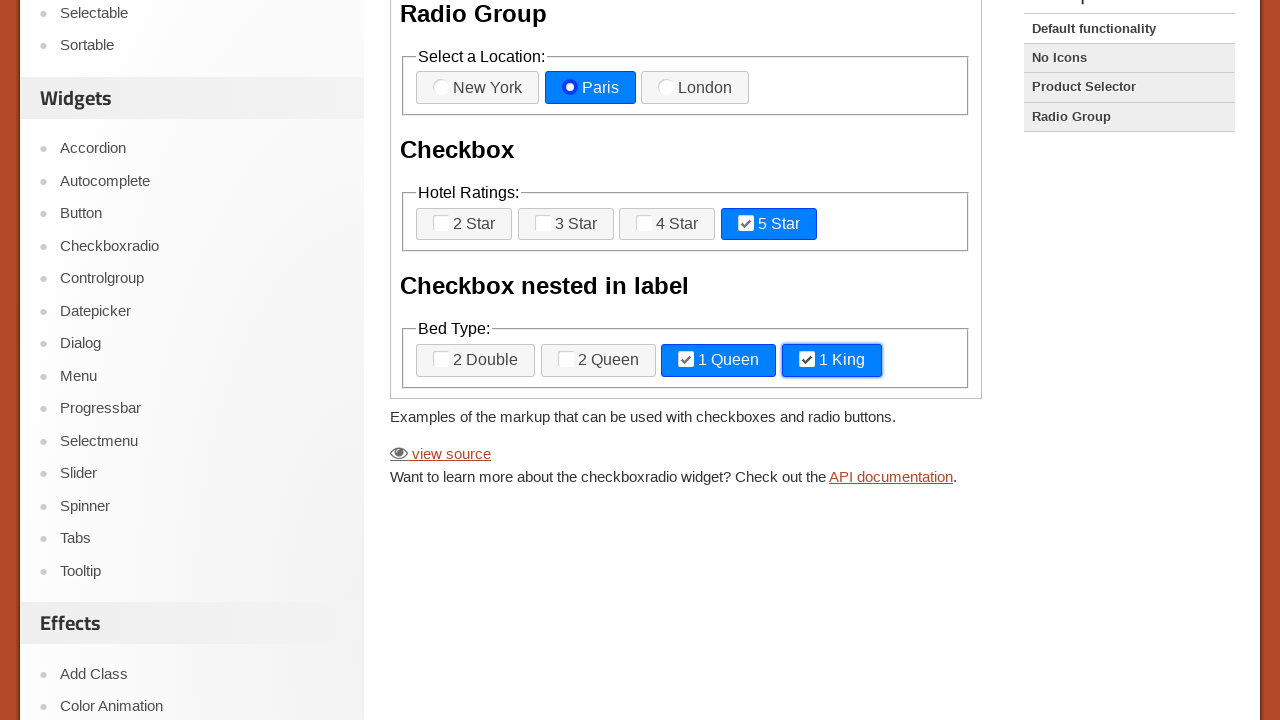